Tests right-click context menu functionality by performing a context click on an element, selecting an option from the menu, and handling the resulting alert

Starting URL: https://swisnl.github.io/jQuery-contextMenu/demo.html

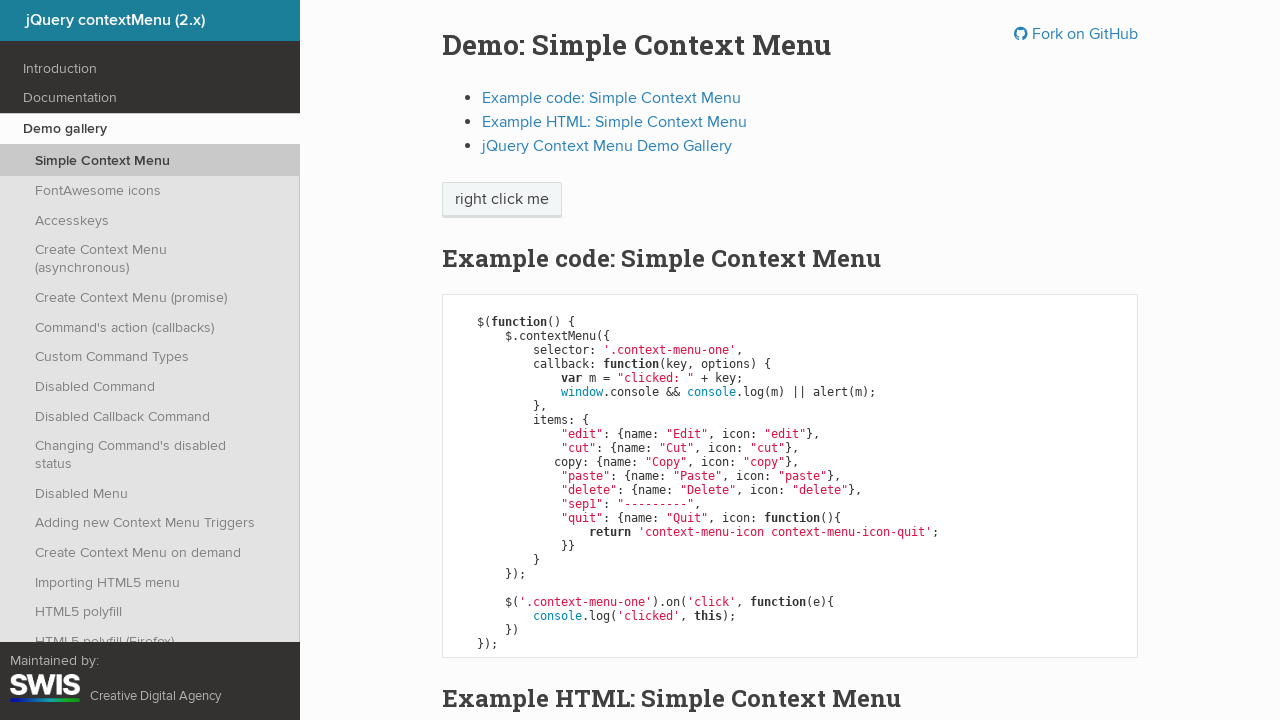

Located the context menu trigger element
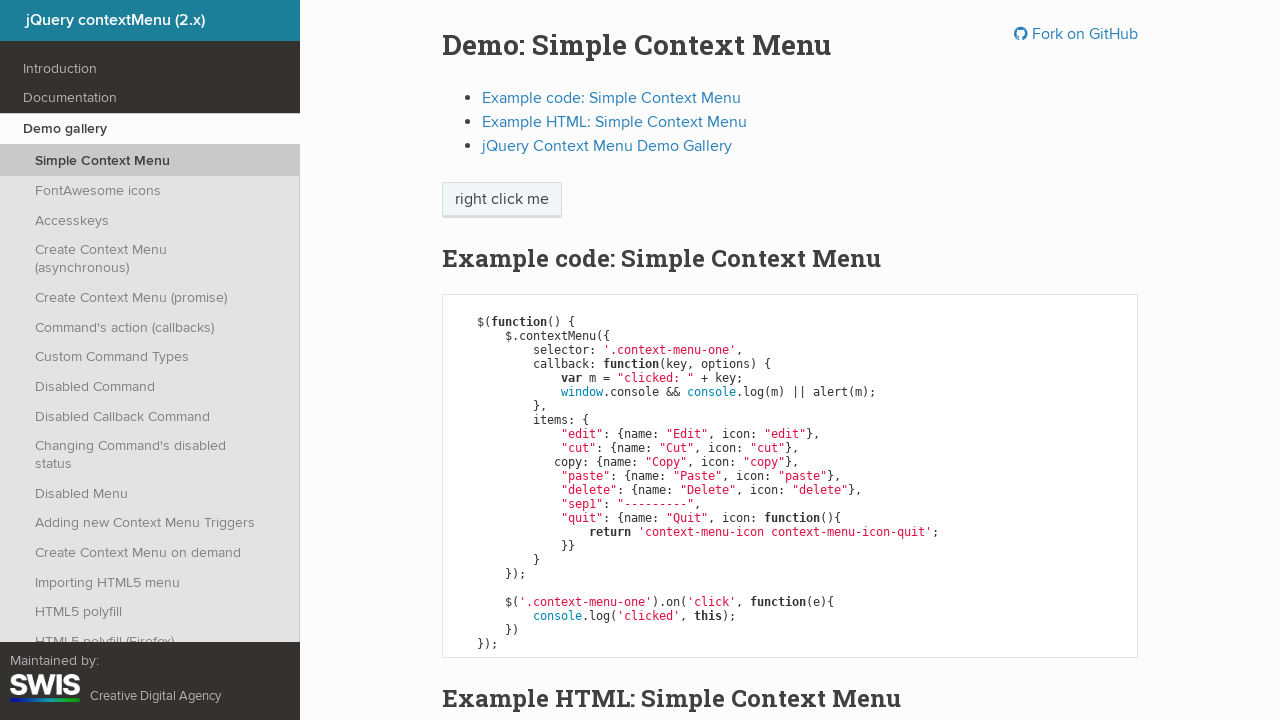

Performed right-click on the context menu trigger element at (502, 200) on span.context-menu-one
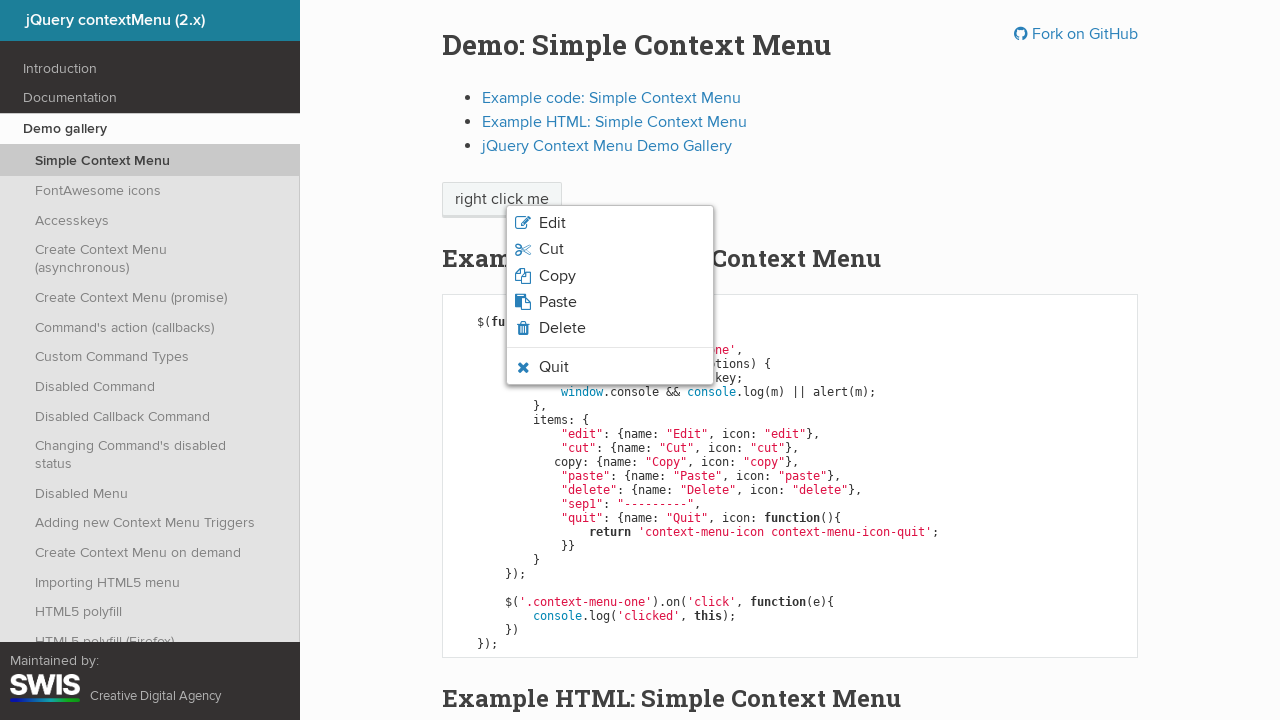

Clicked the 'Copy' option from the context menu at (610, 276) on li.context-menu-icon-copy
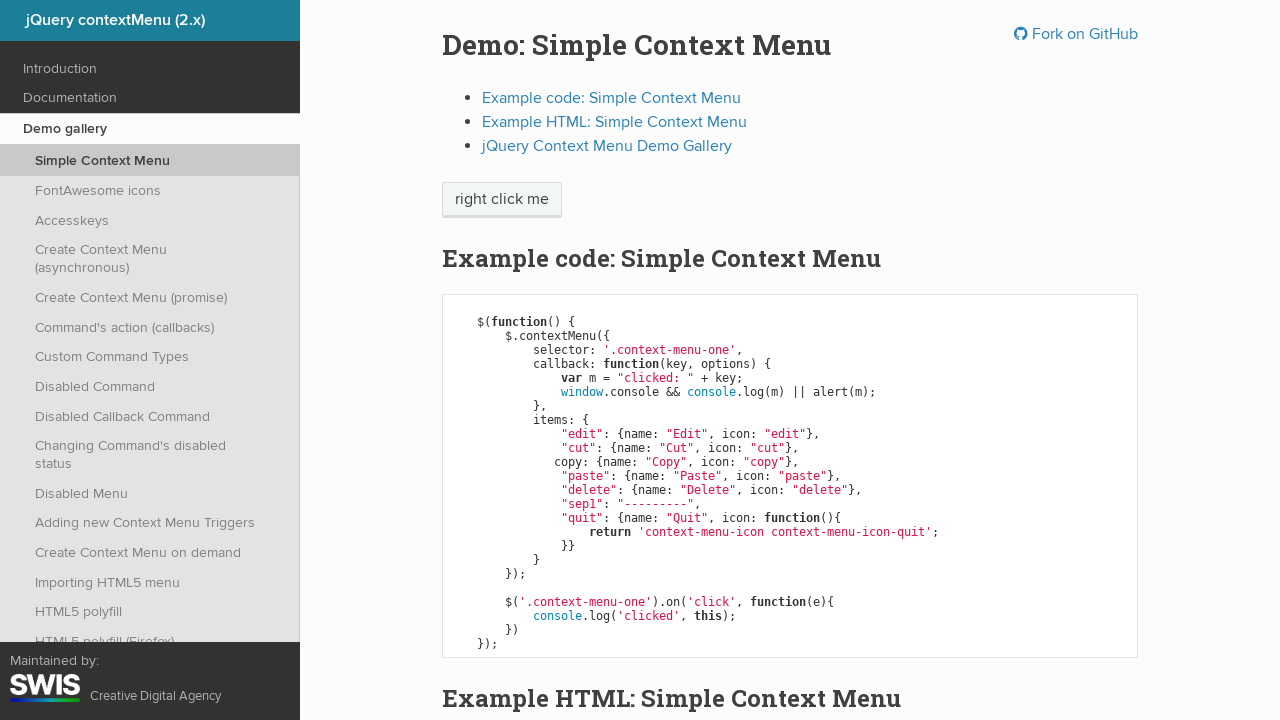

Set up handler to accept alert dialog
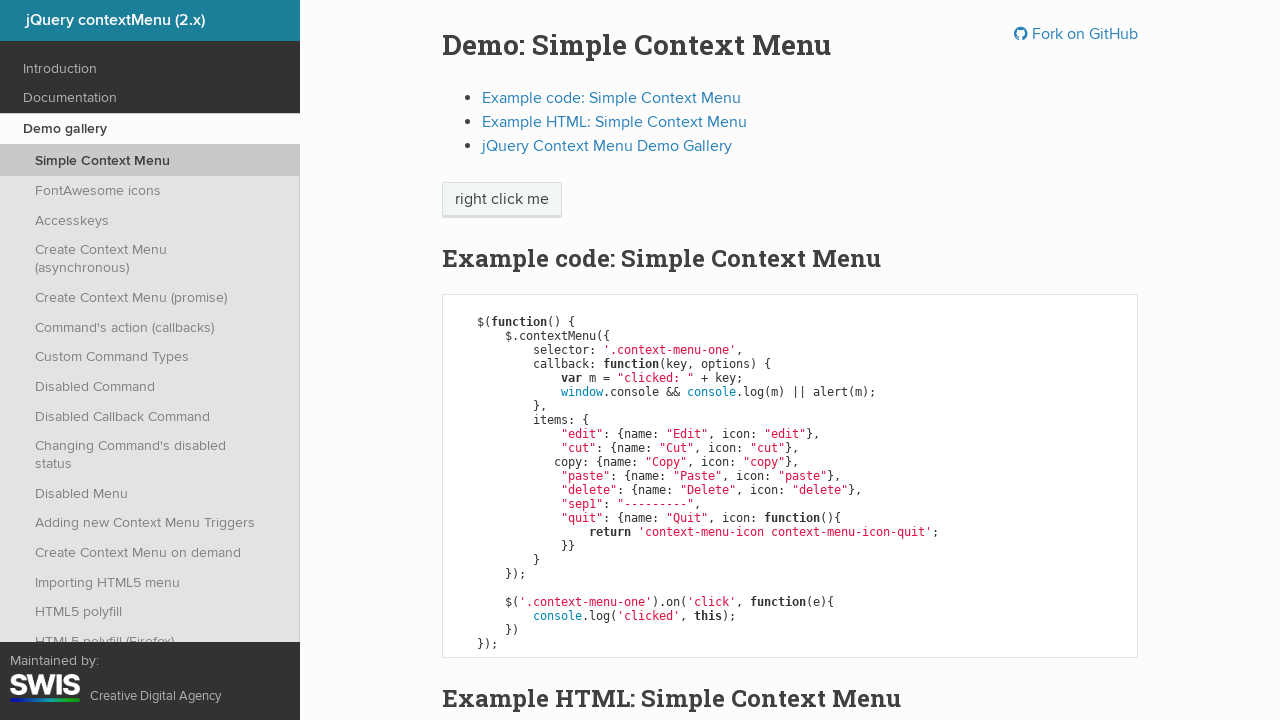

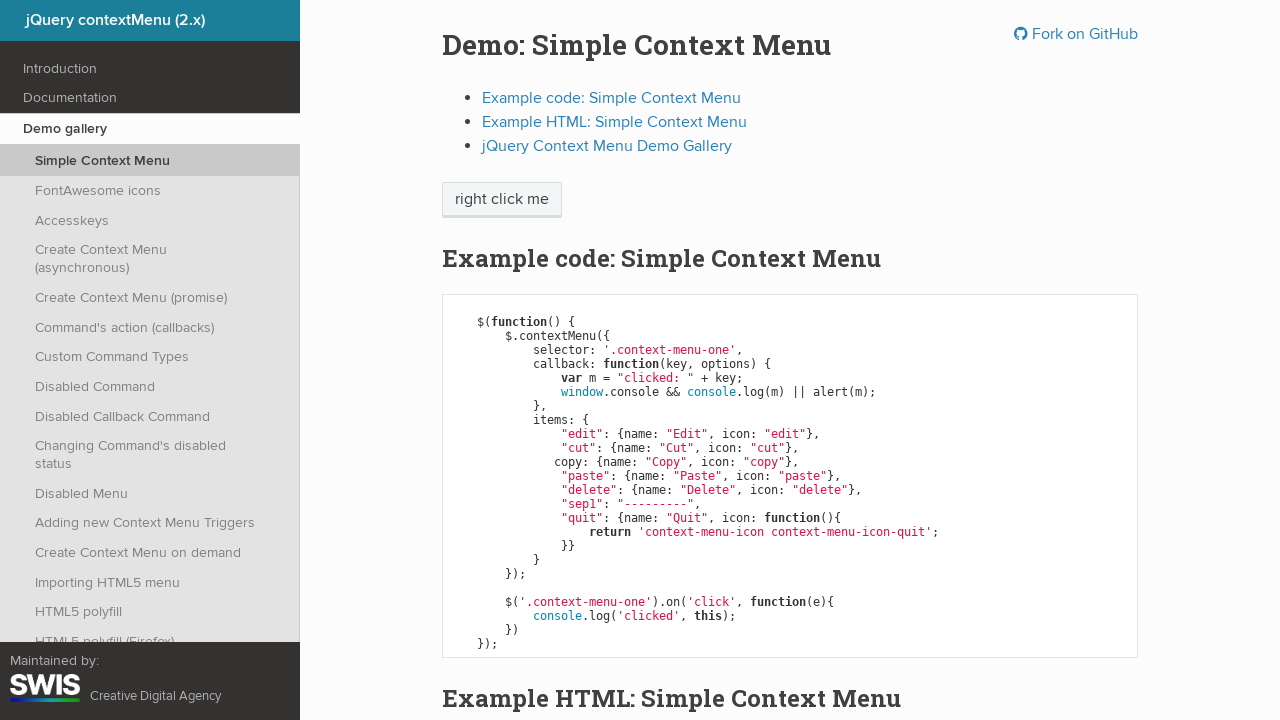